Tests JavaScript prompt alert functionality by clicking a button to trigger a prompt alert, entering text into it, and accepting the alert.

Starting URL: https://selenium08.blogspot.com/2019/07/alert-test.html

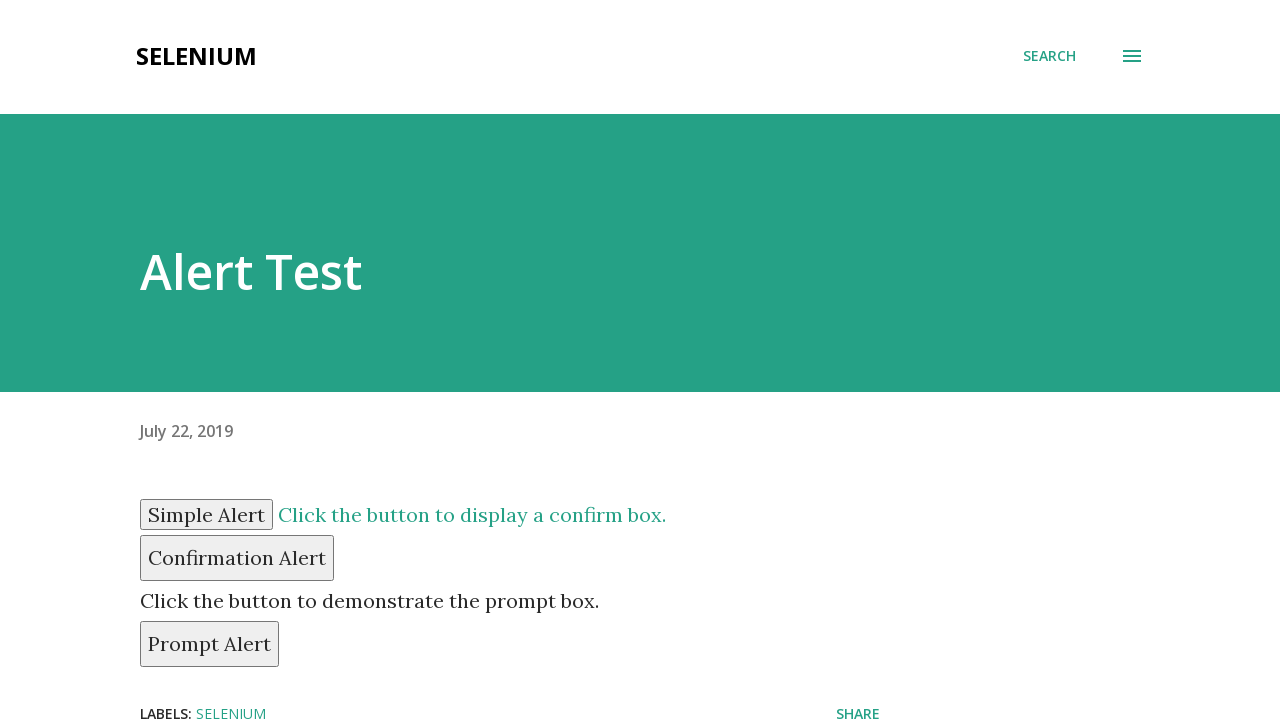

Clicked prompt alert button at (210, 644) on xpath=//button[@id='prompt']
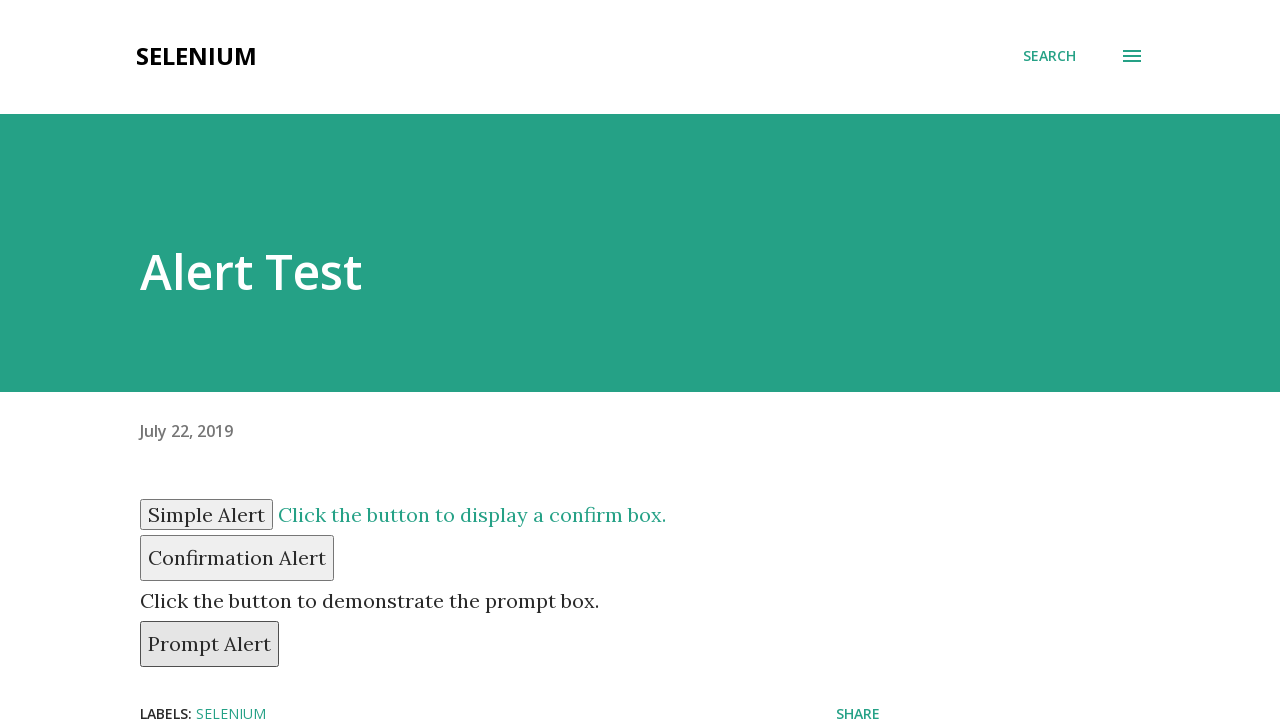

Set up dialog handler to accept prompt with text 'Welcome Techie.'
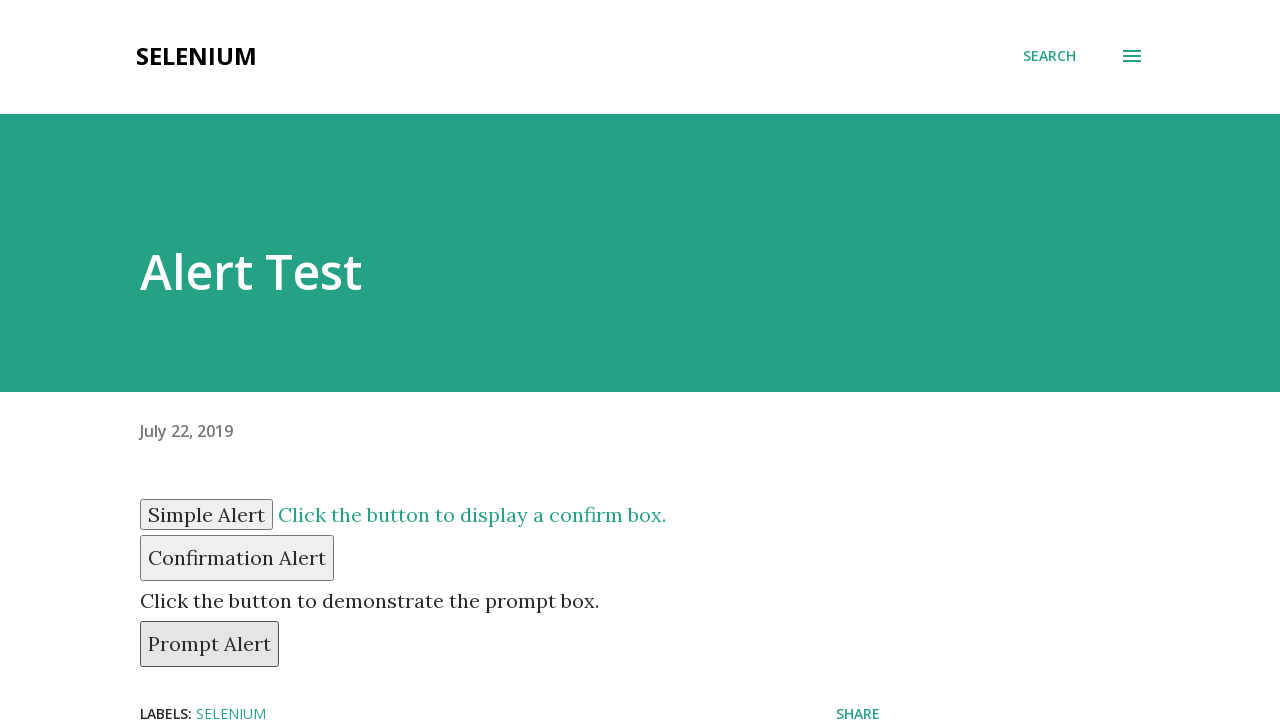

Clicked prompt button to trigger alert dialog at (210, 644) on button#prompt
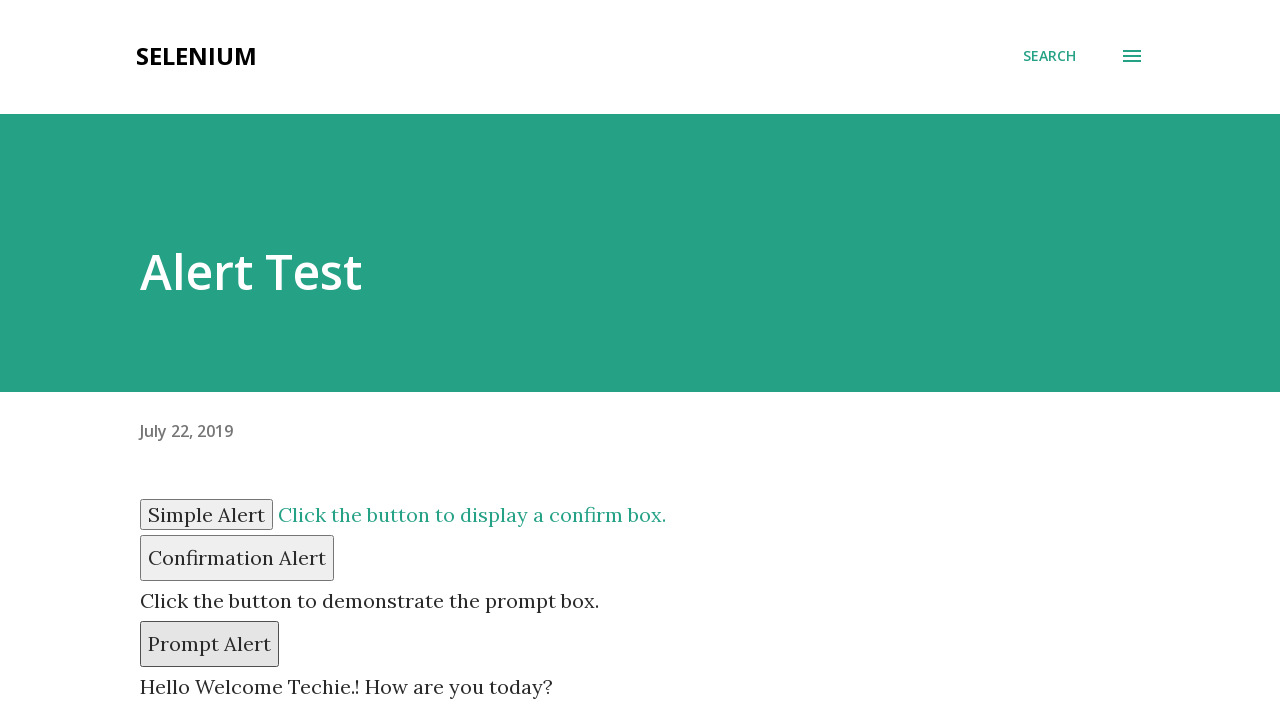

Waited for dialog to be handled
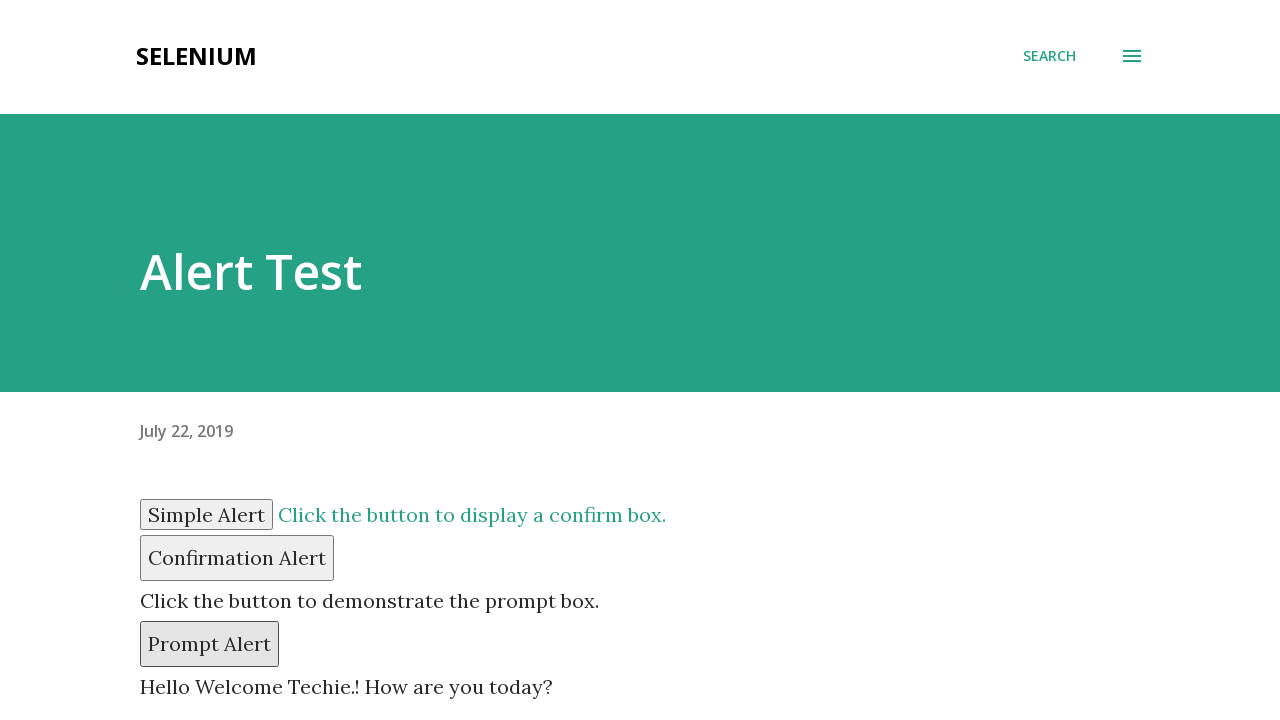

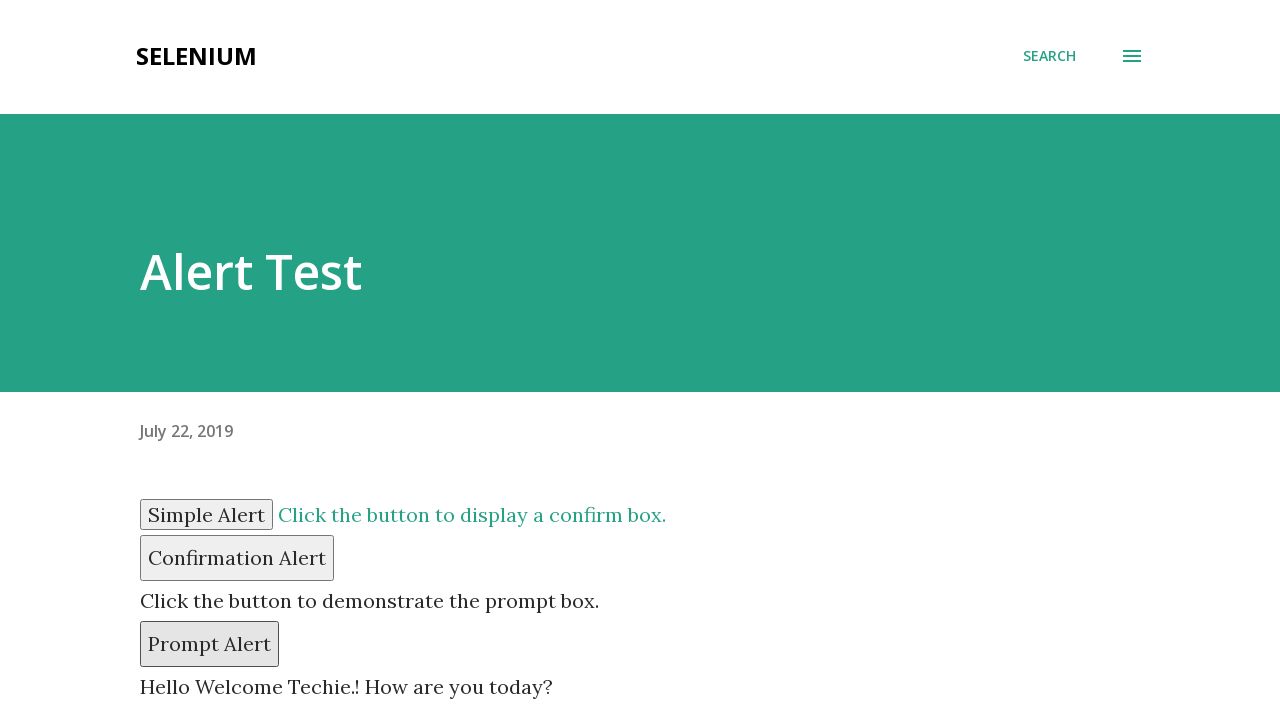